Navigates to Kabum hardware promotion page and waits for page elements to load, then interacts with a product element on the page.

Starting URL: https://www.kabum.com.br/promocao/HARDWAREKABUM

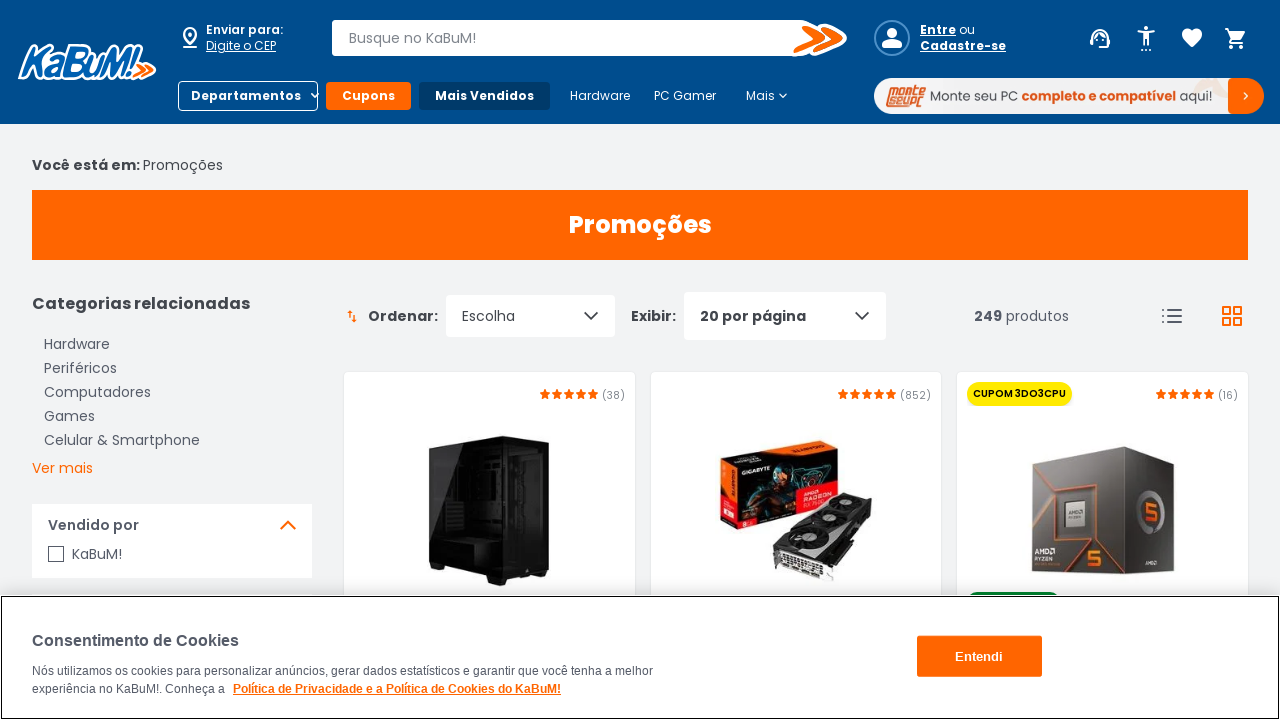

Waited for network idle state on Kabum promotion page
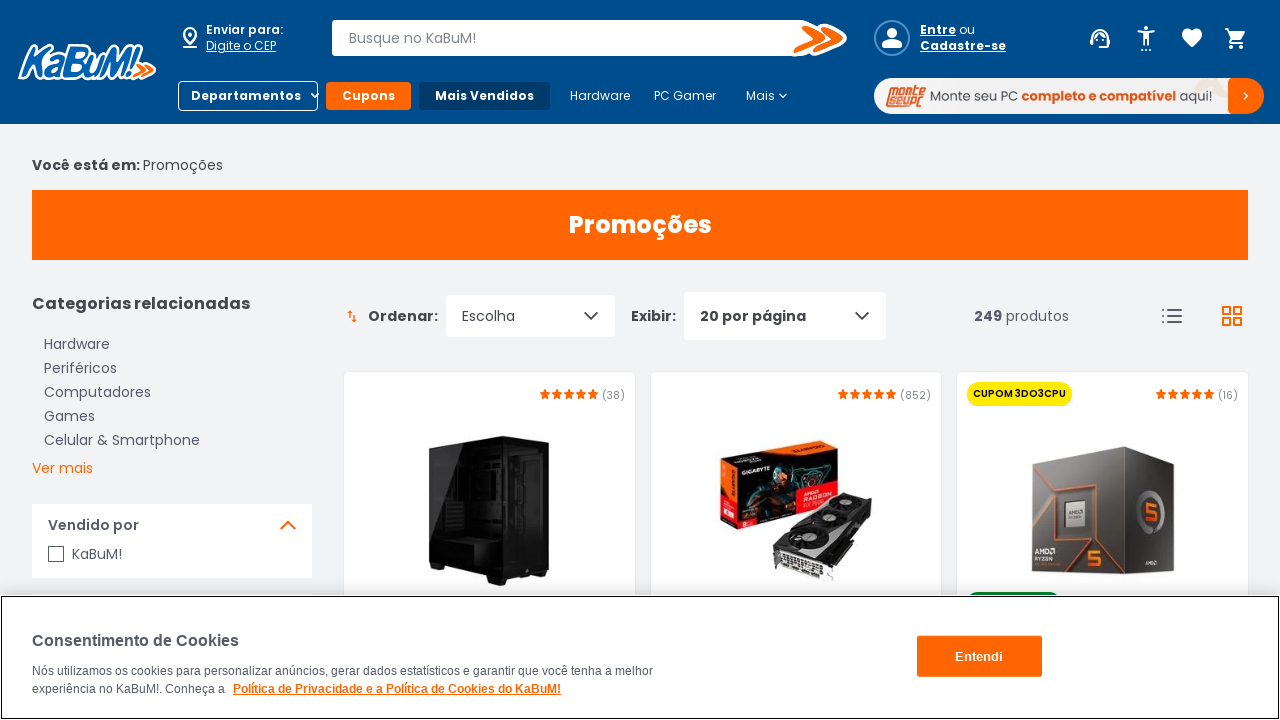

Product cards loaded and visible on the page
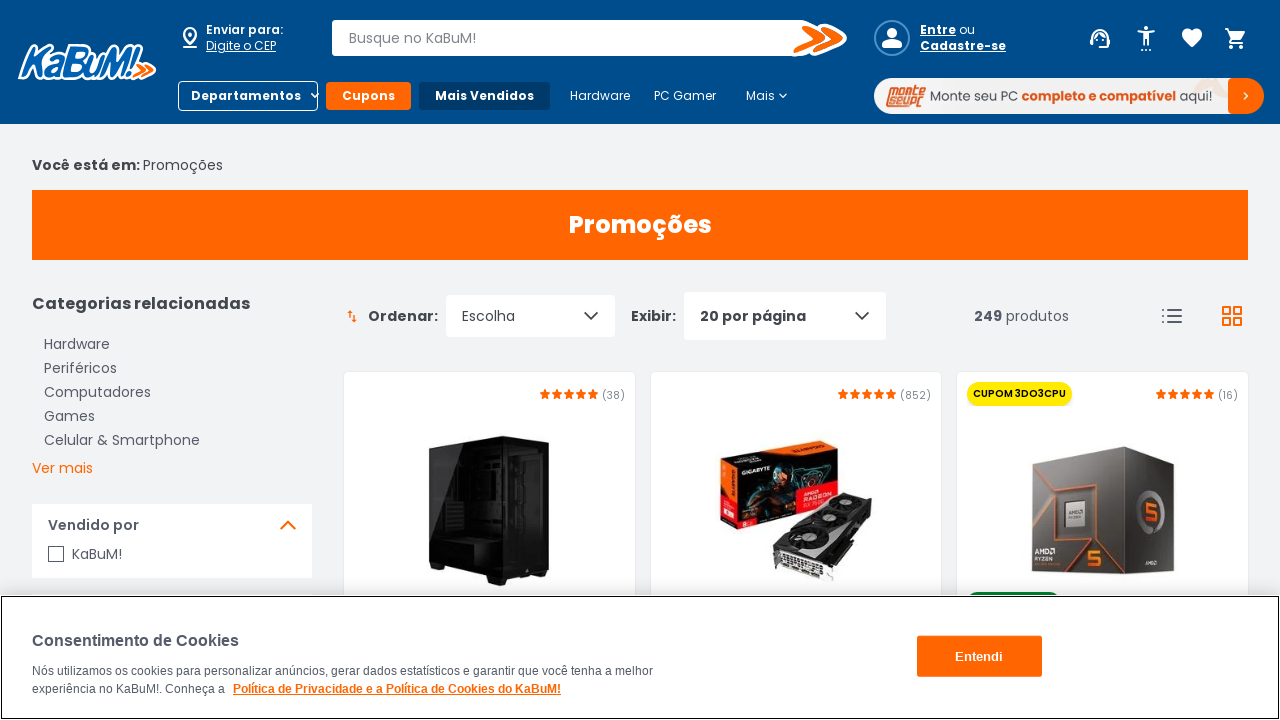

Clicked on the first product card at (489, 483) on .productCard >> nth=0
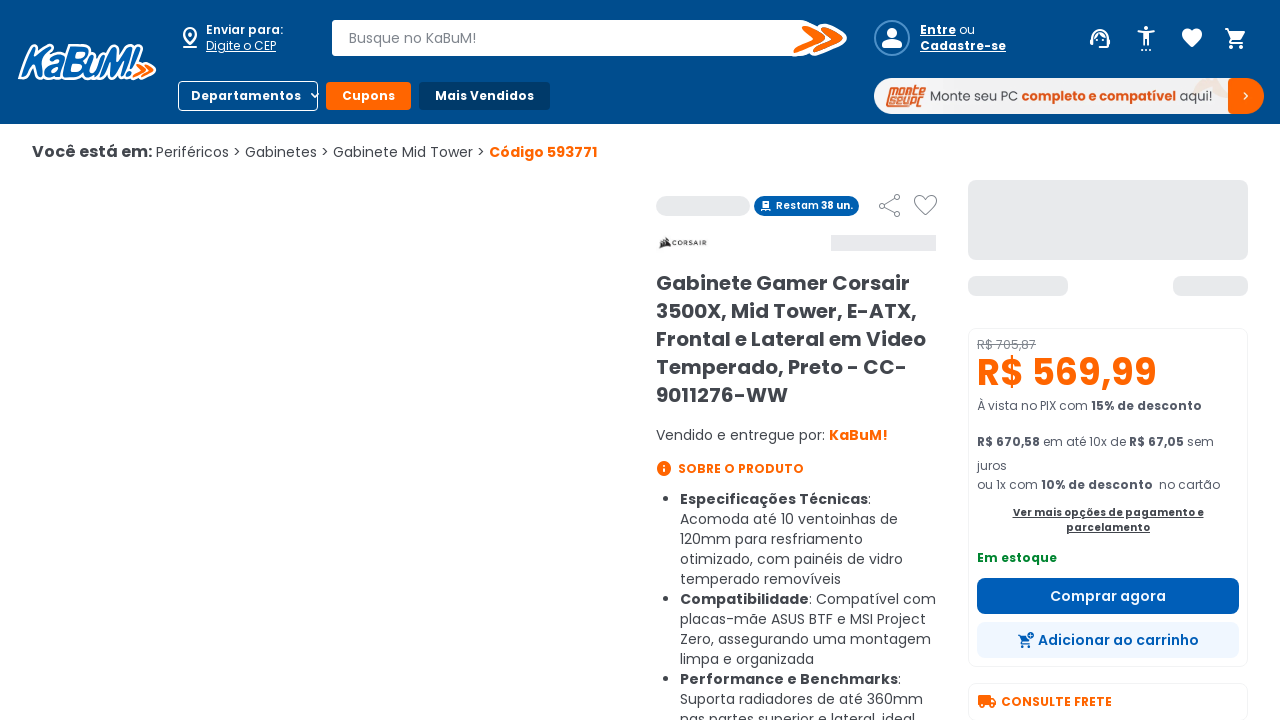

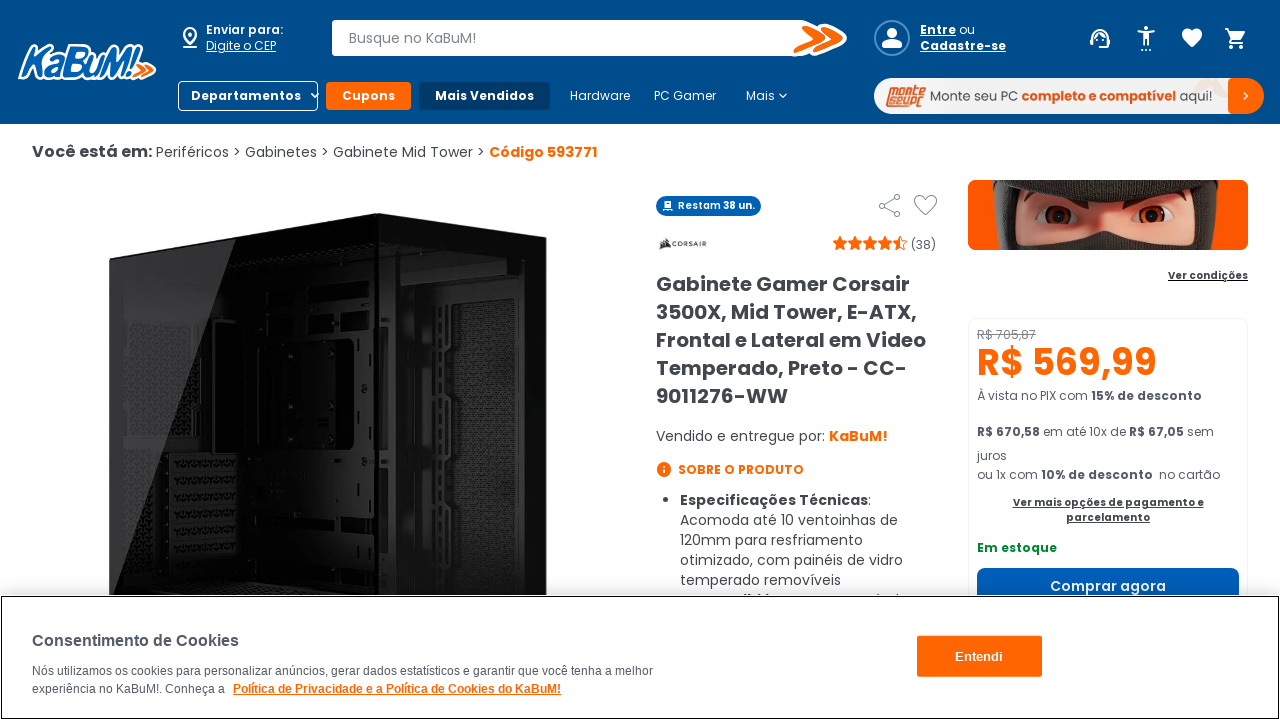